Tests drag and drop functionality by dragging an element from a source location to a drop target

Starting URL: https://leafground.com/drag.xhtml

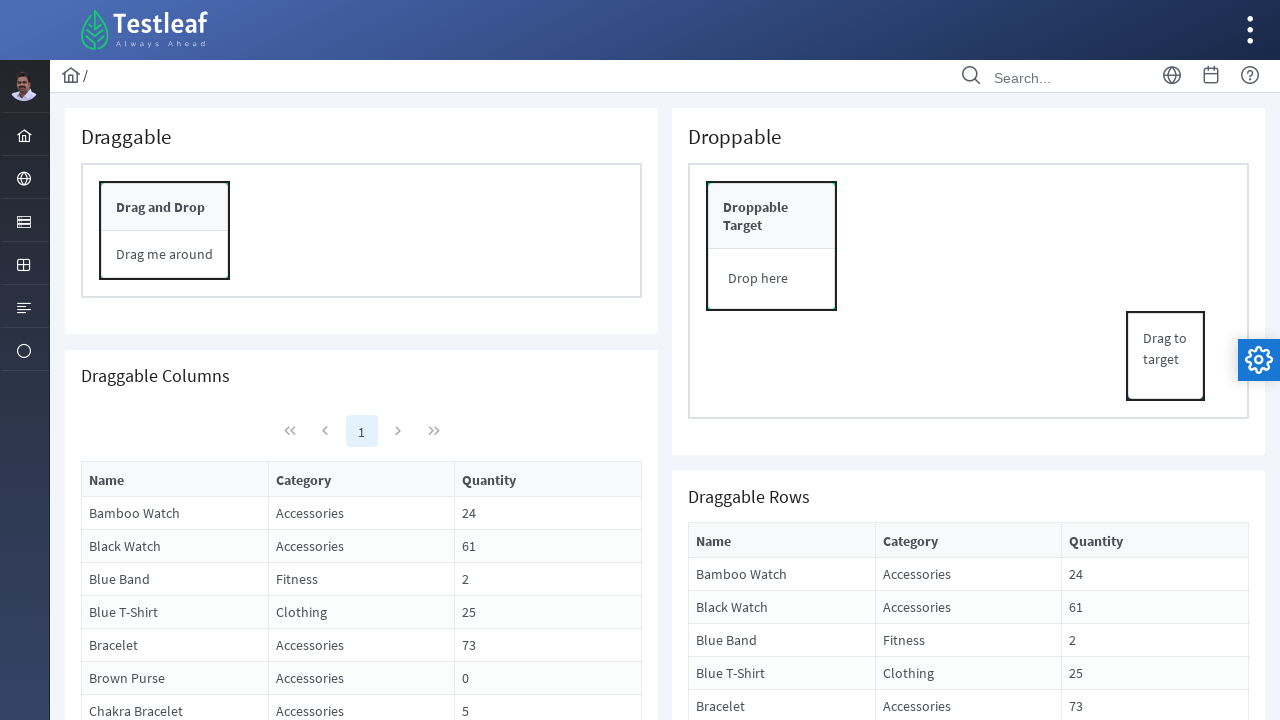

Navigated to drag and drop test page
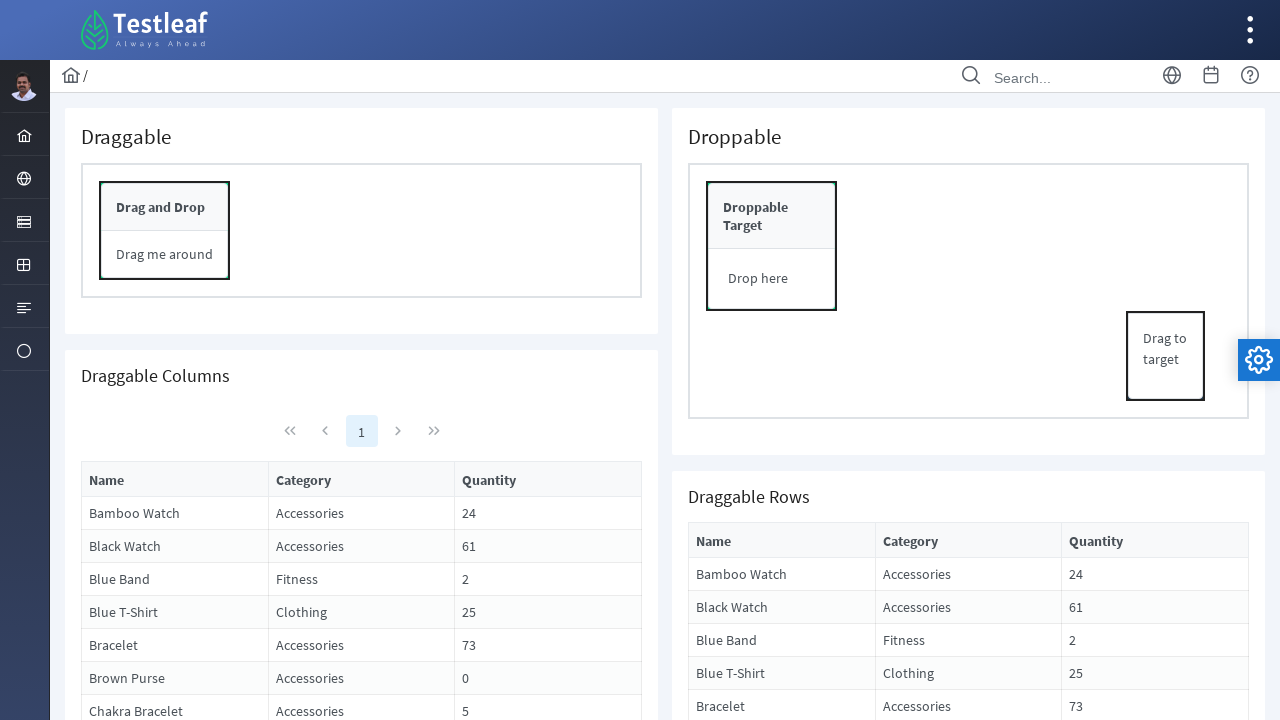

Located the draggable source element
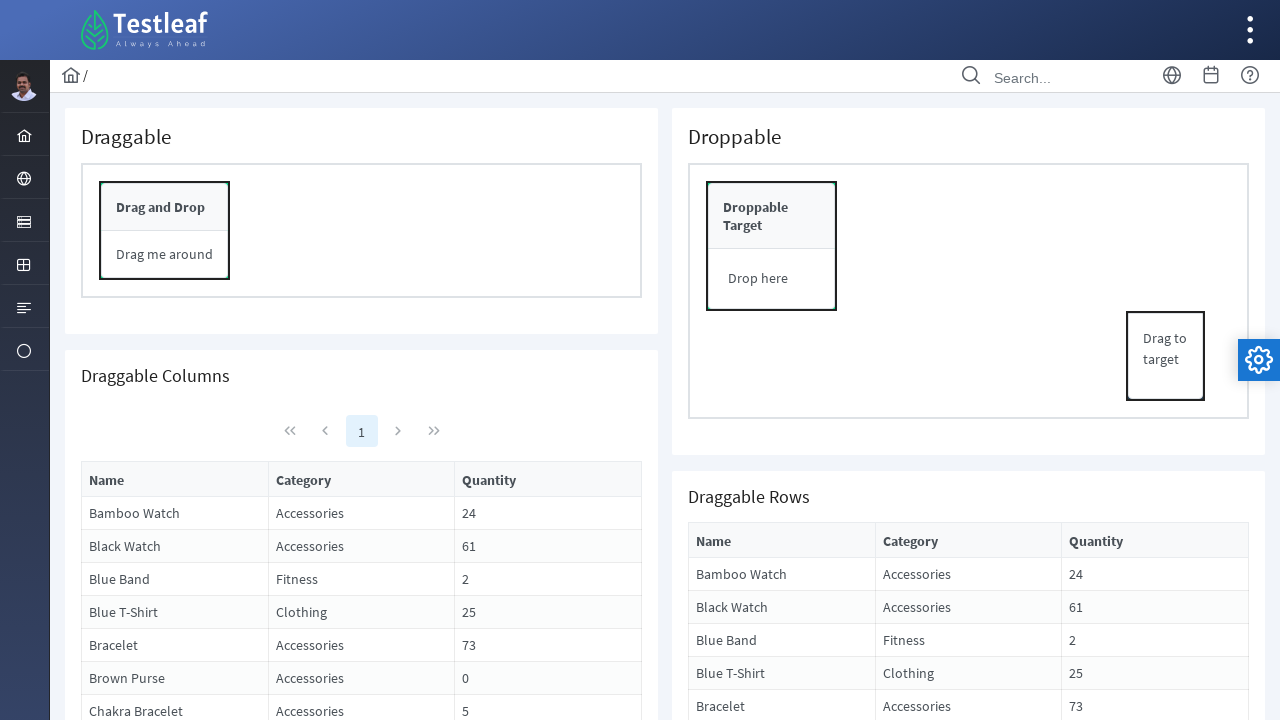

Located the drop target element
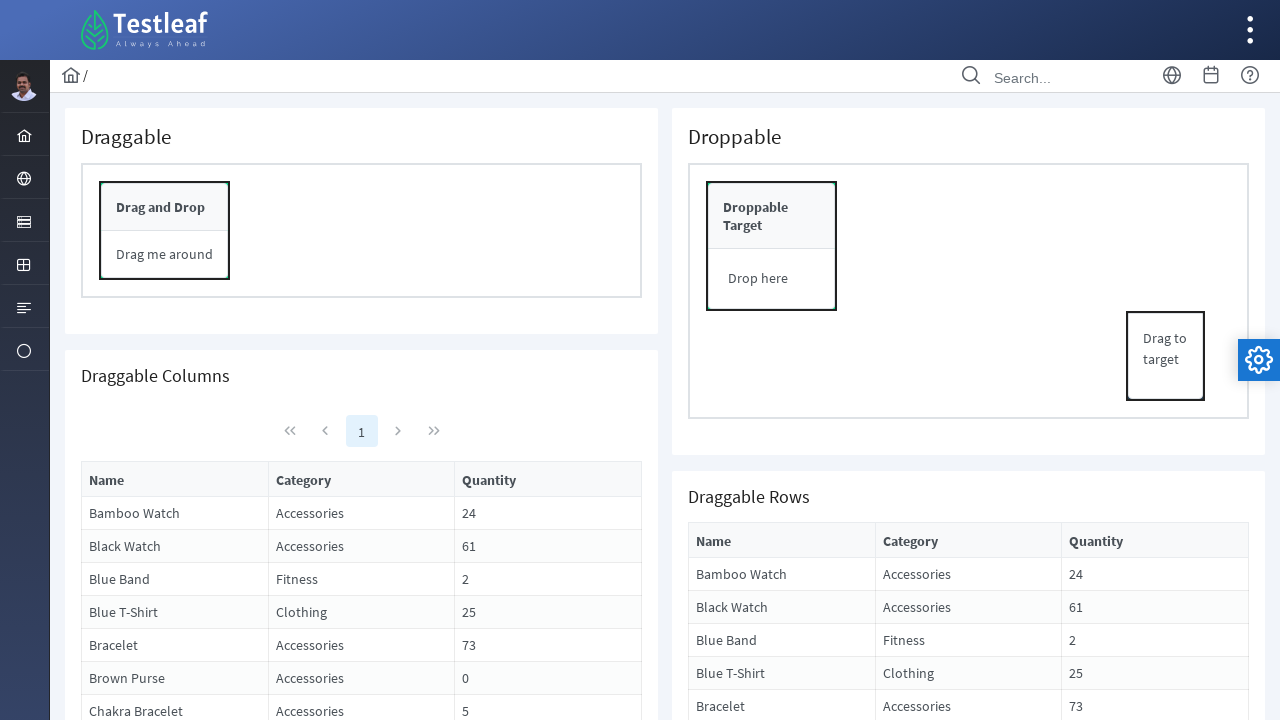

Dragged source element to target element at (772, 279)
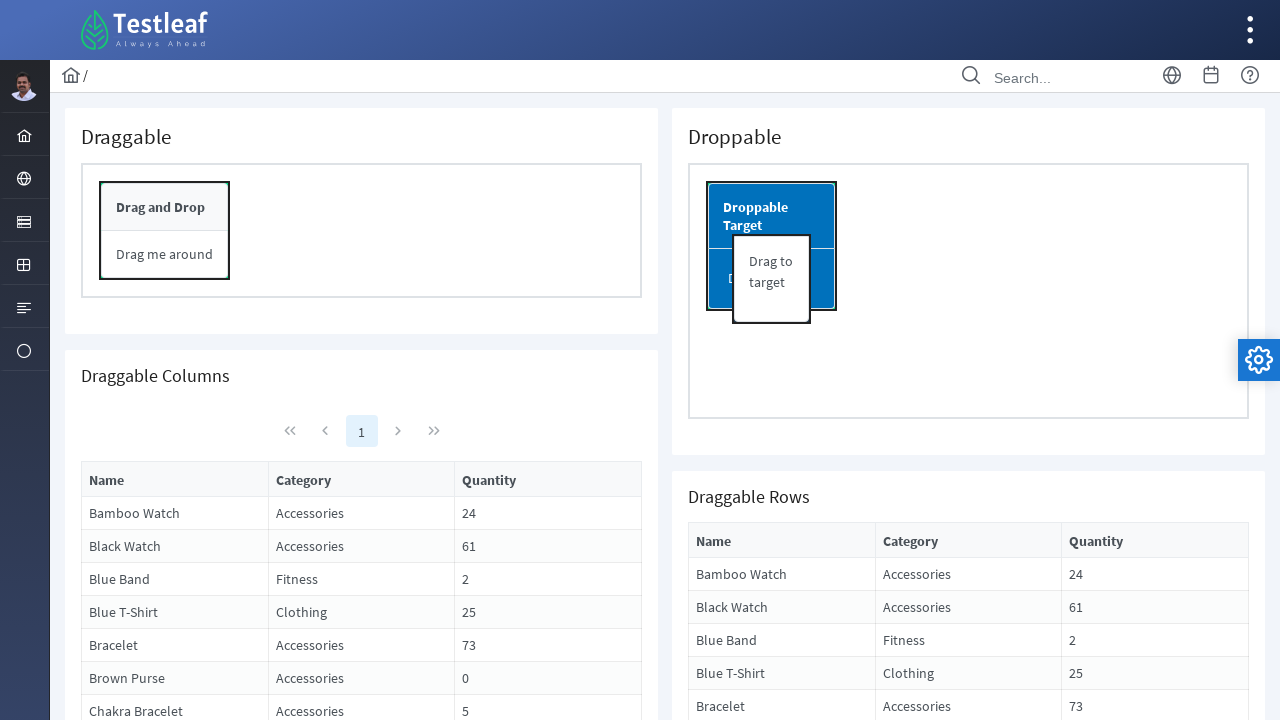

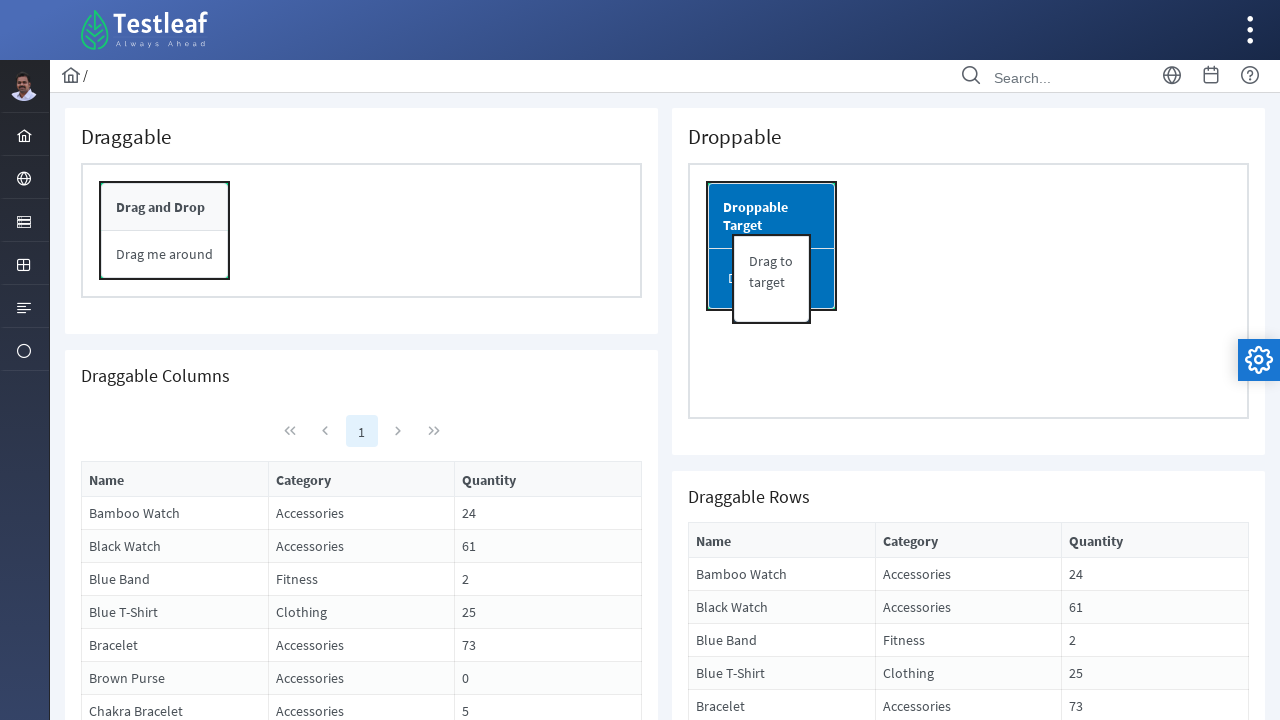